Tests basic browser navigation by loading the GitLab homepage and reloading the page.

Starting URL: https://gitlab.com/

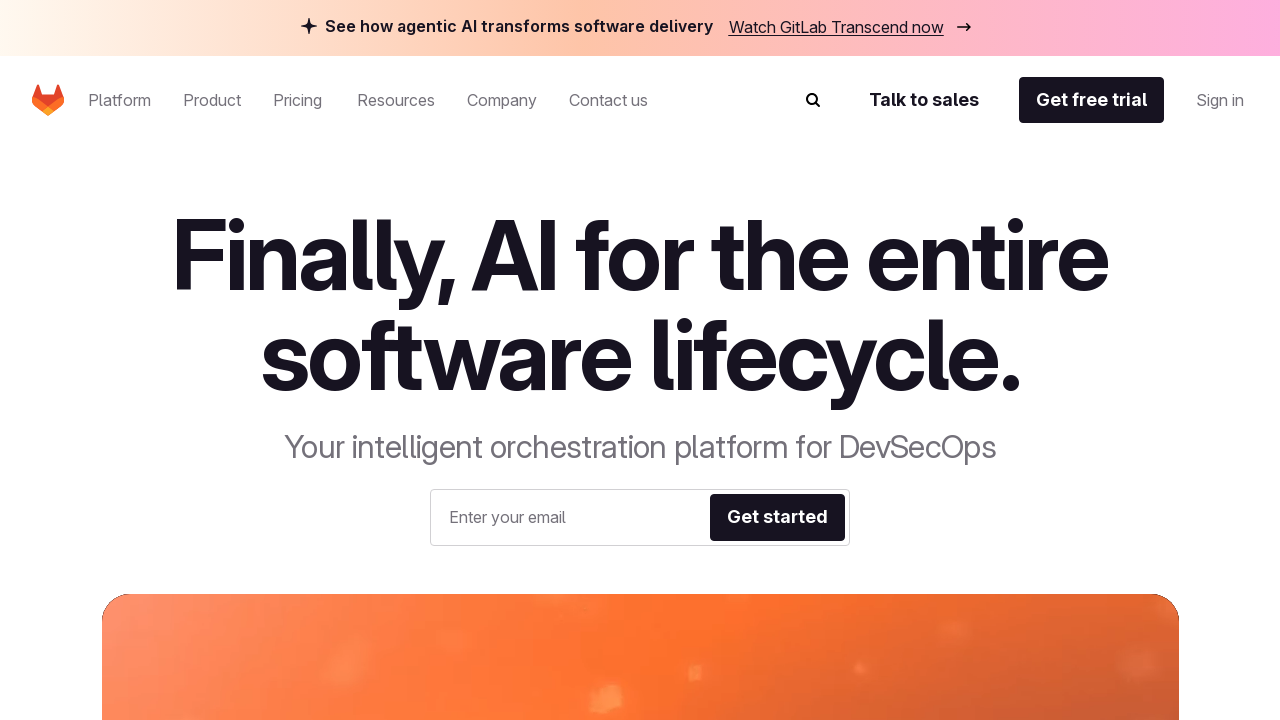

Reloaded the GitLab homepage
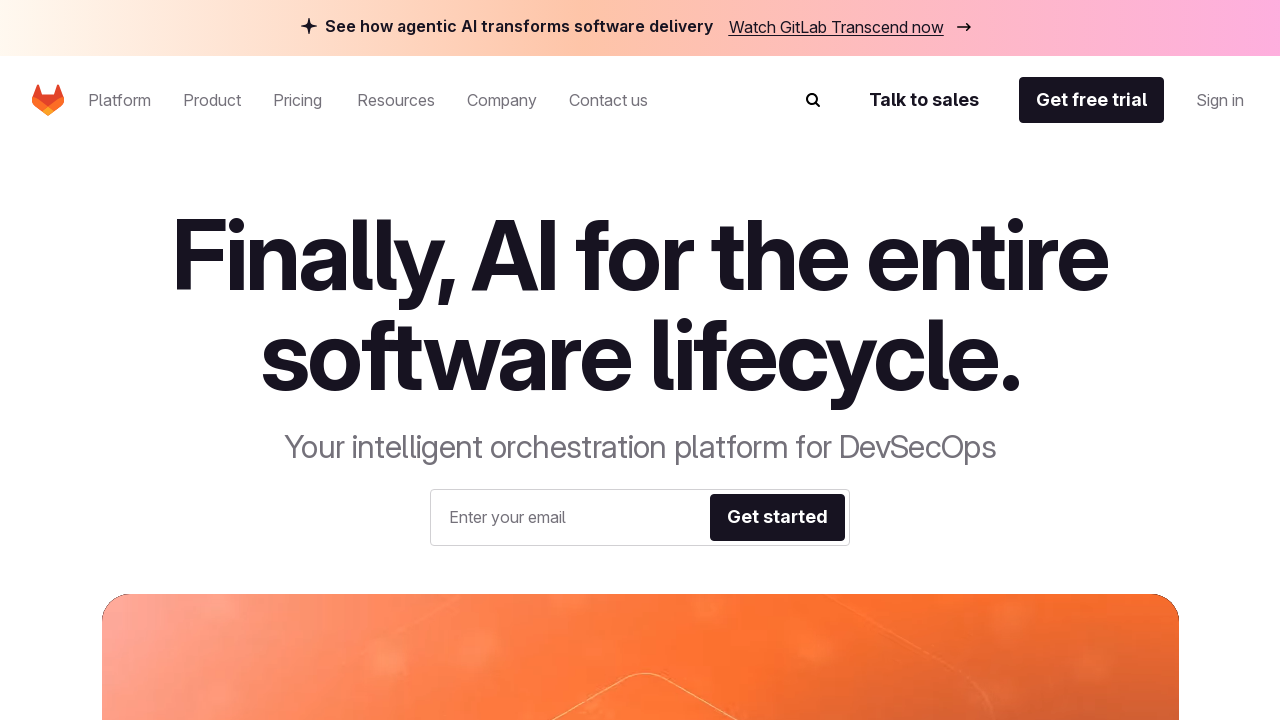

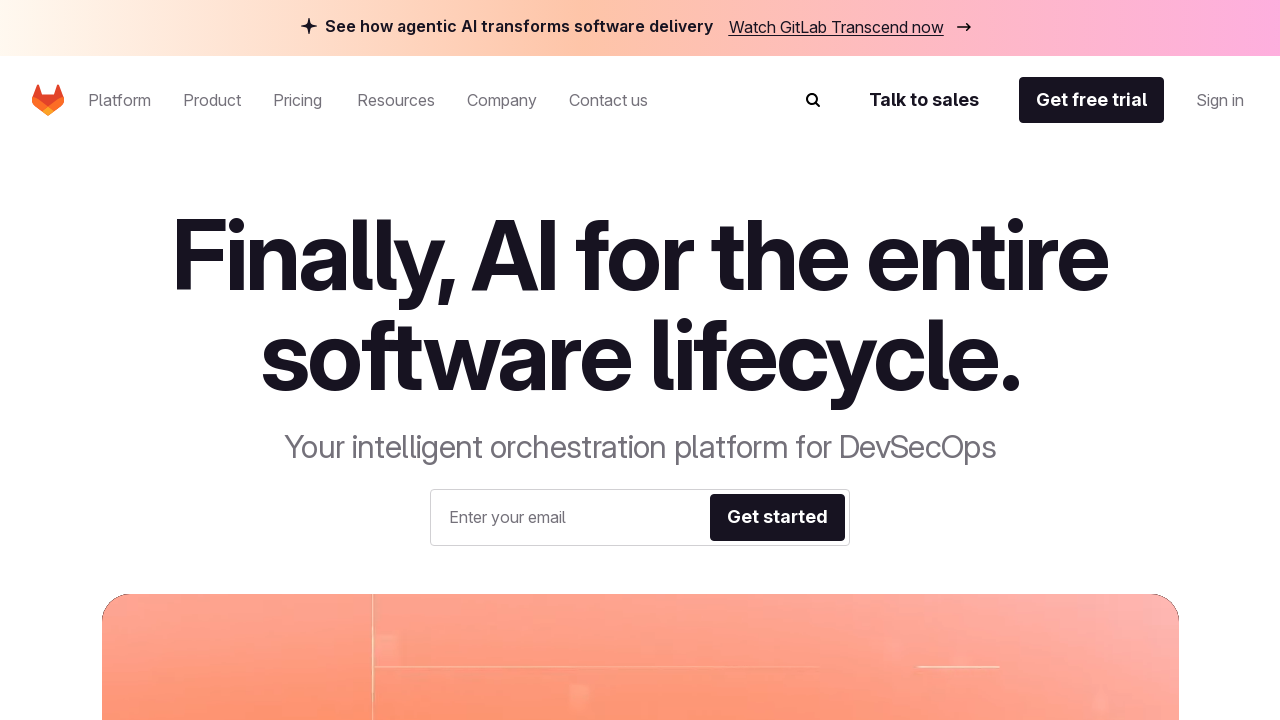